Tests click and hold functionality to select consecutive items from a list by clicking and dragging from the first to the eighth item

Starting URL: https://automationfc.github.io/jquery-selectable/

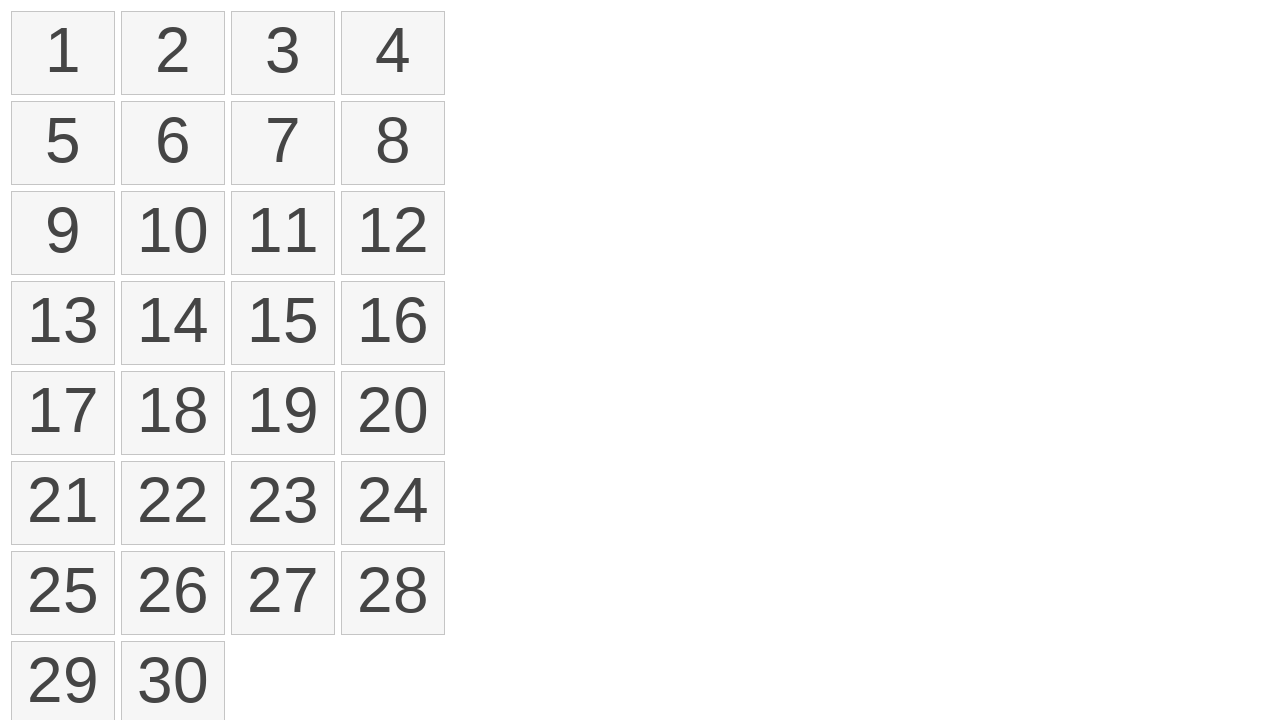

Retrieved all selectable list items
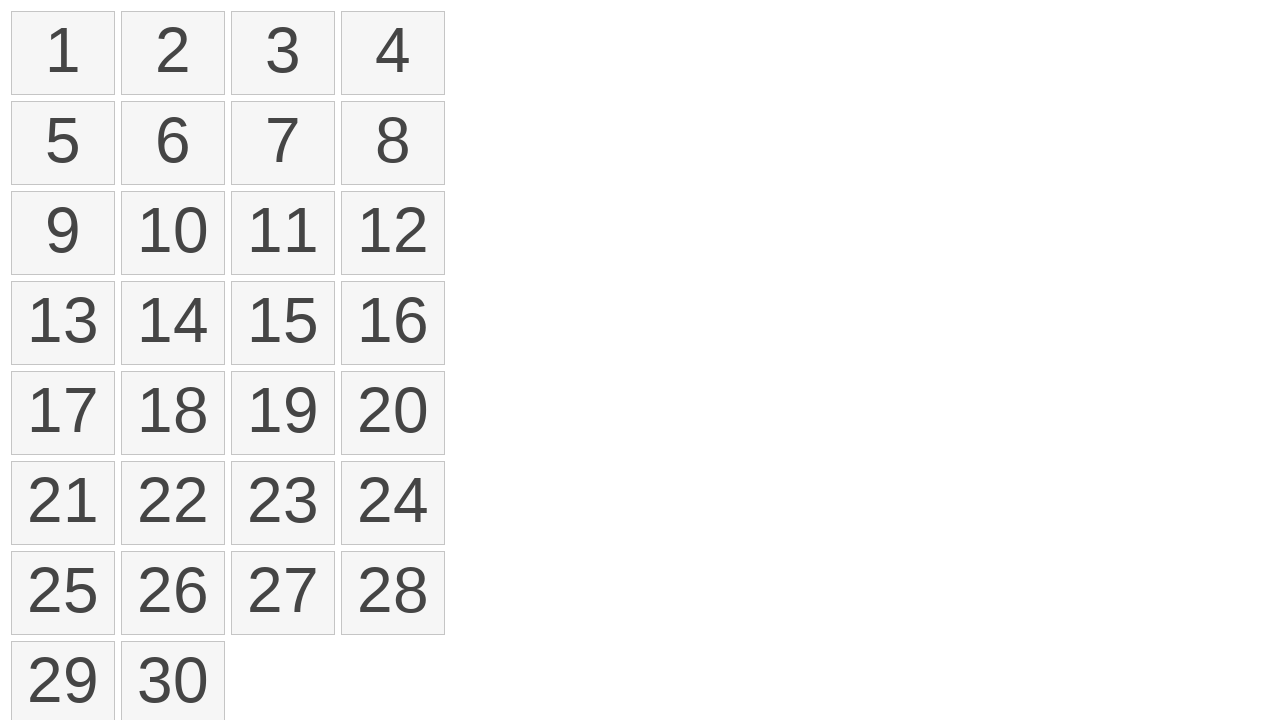

Hovered over first list item at (63, 53) on ol#selectable li >> nth=0
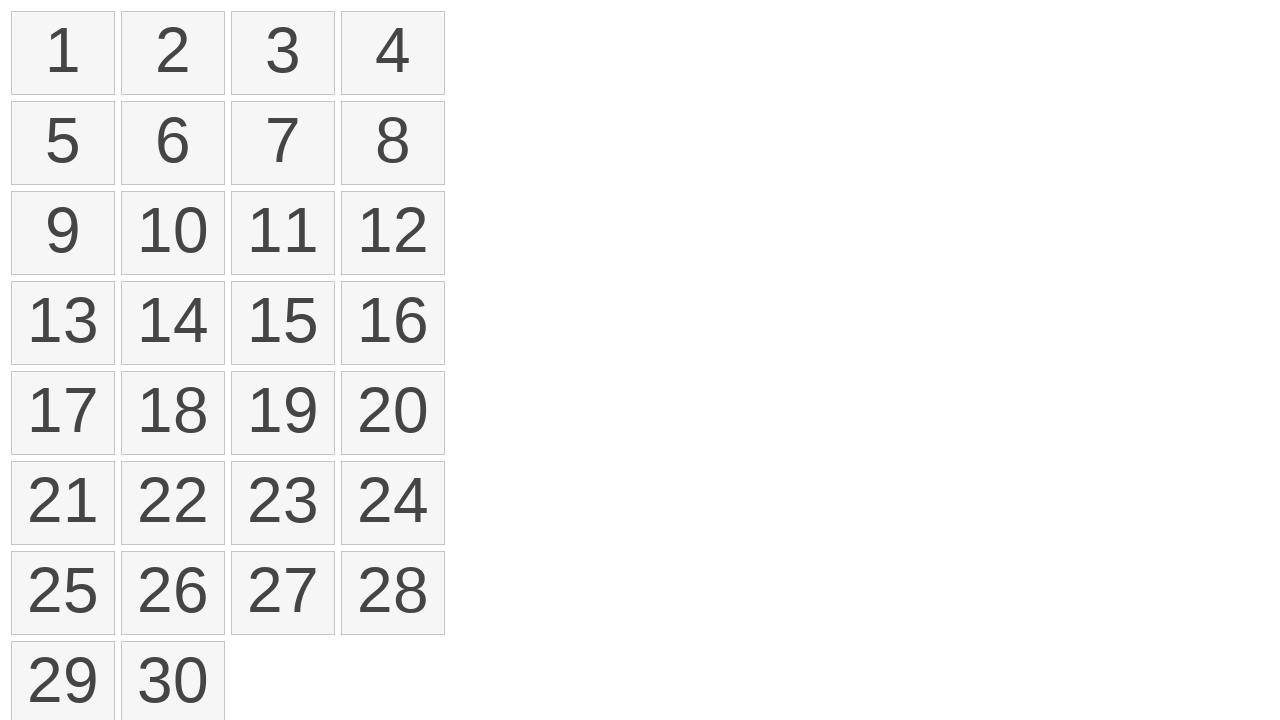

Pressed mouse button down on first item at (63, 53)
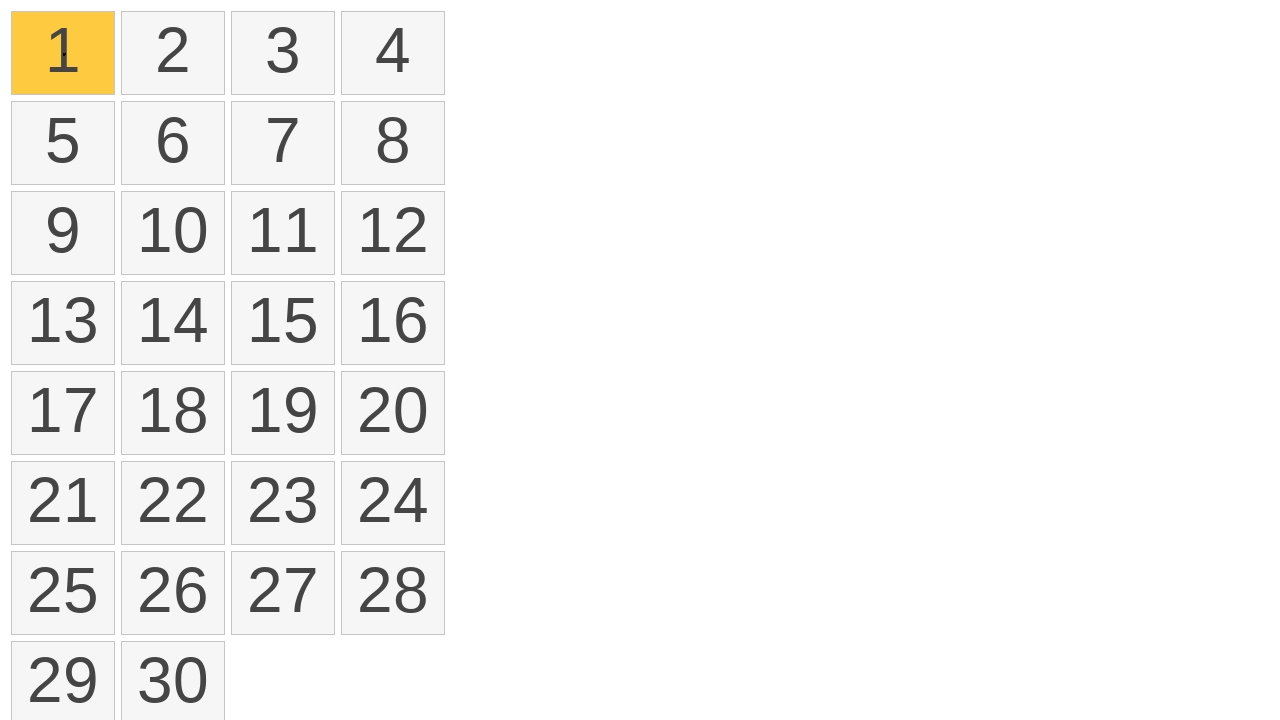

Dragged mouse to eighth list item while holding button at (393, 143) on ol#selectable li >> nth=7
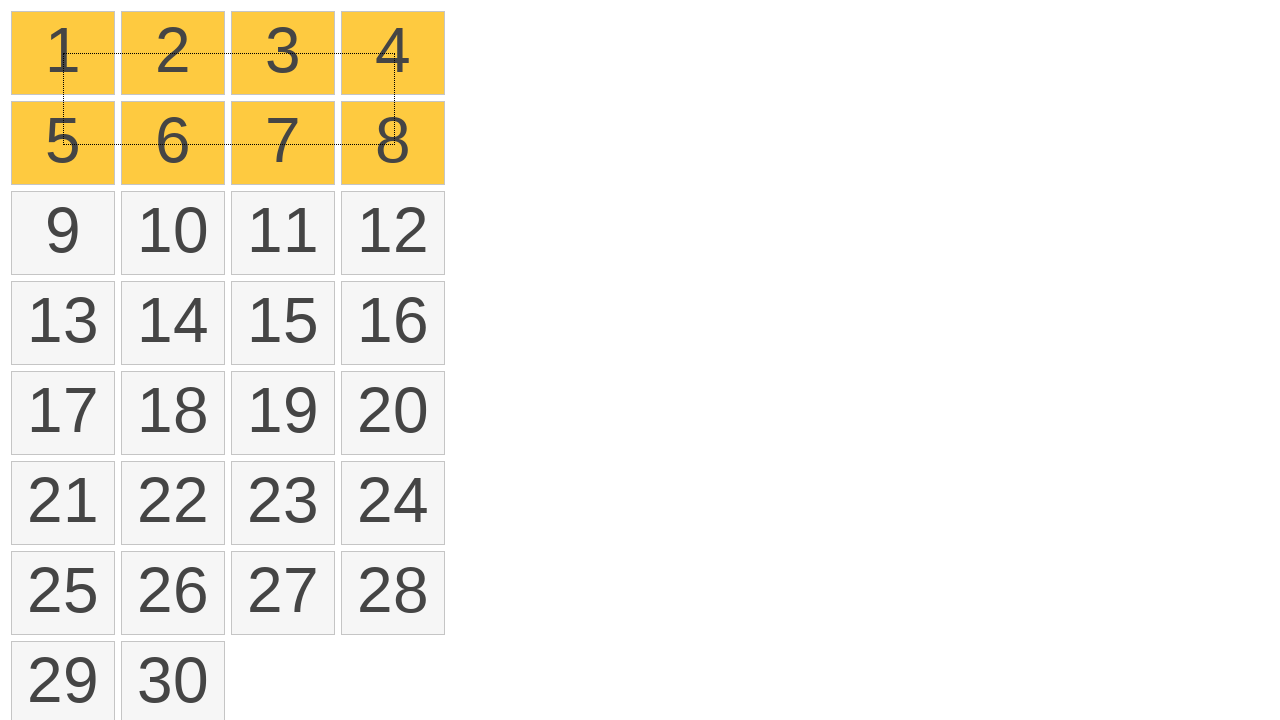

Released mouse button to complete click and hold selection at (393, 143)
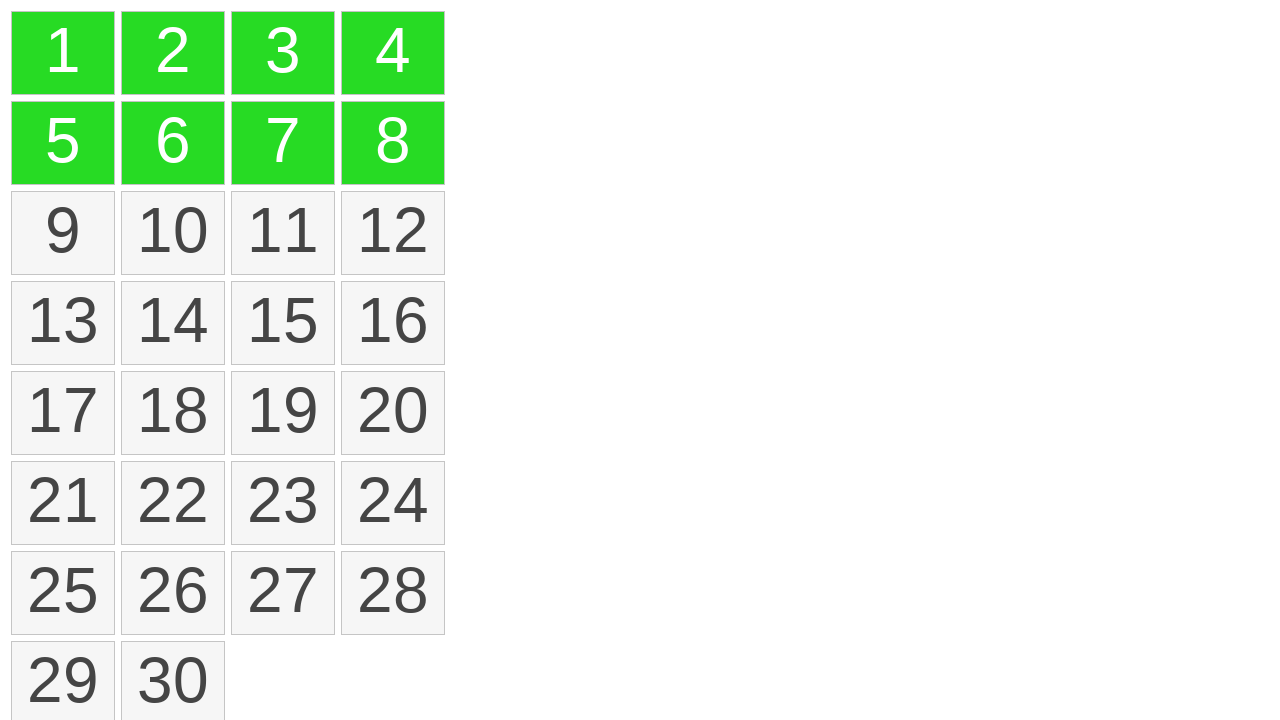

Located all selected items with ui-selected class
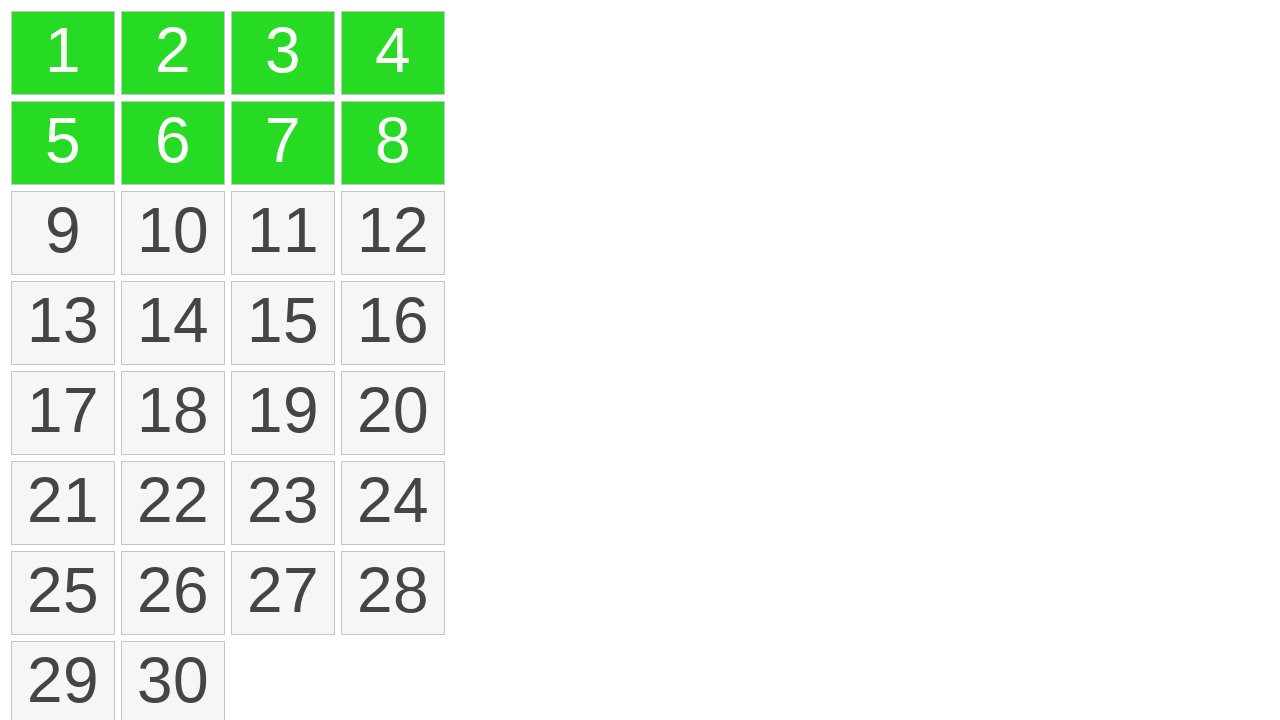

Verified that exactly 8 items are selected
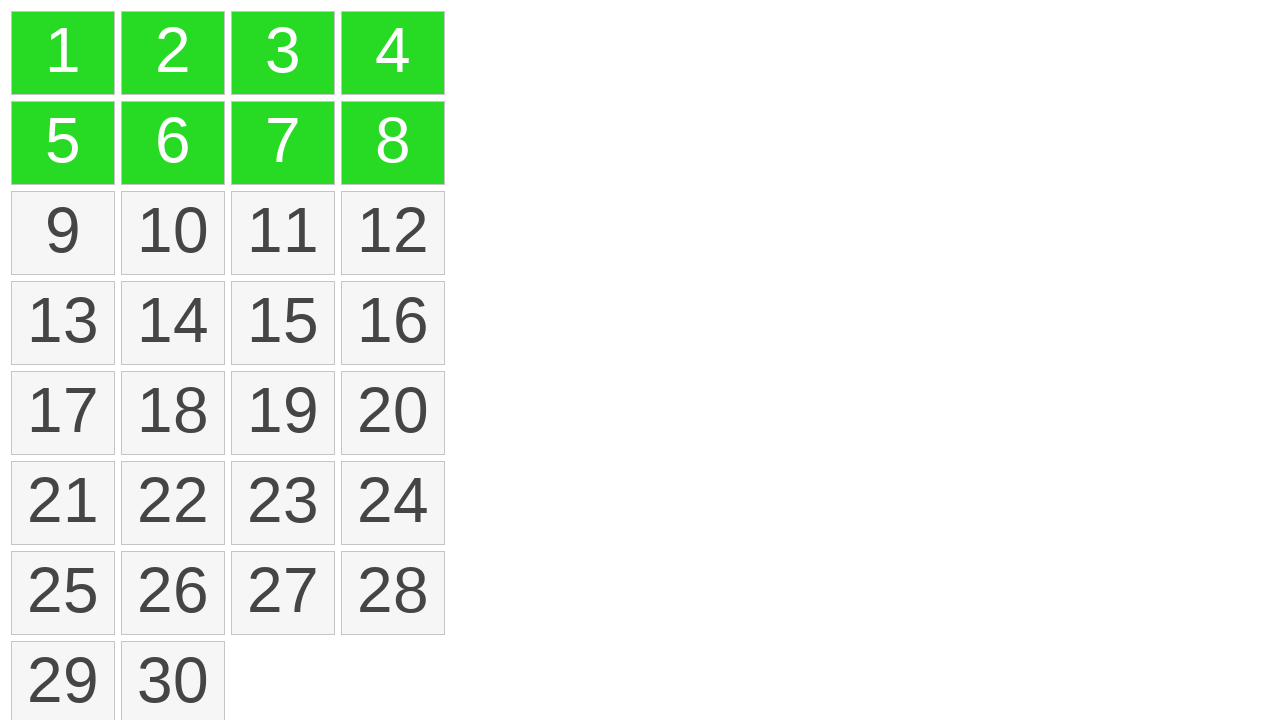

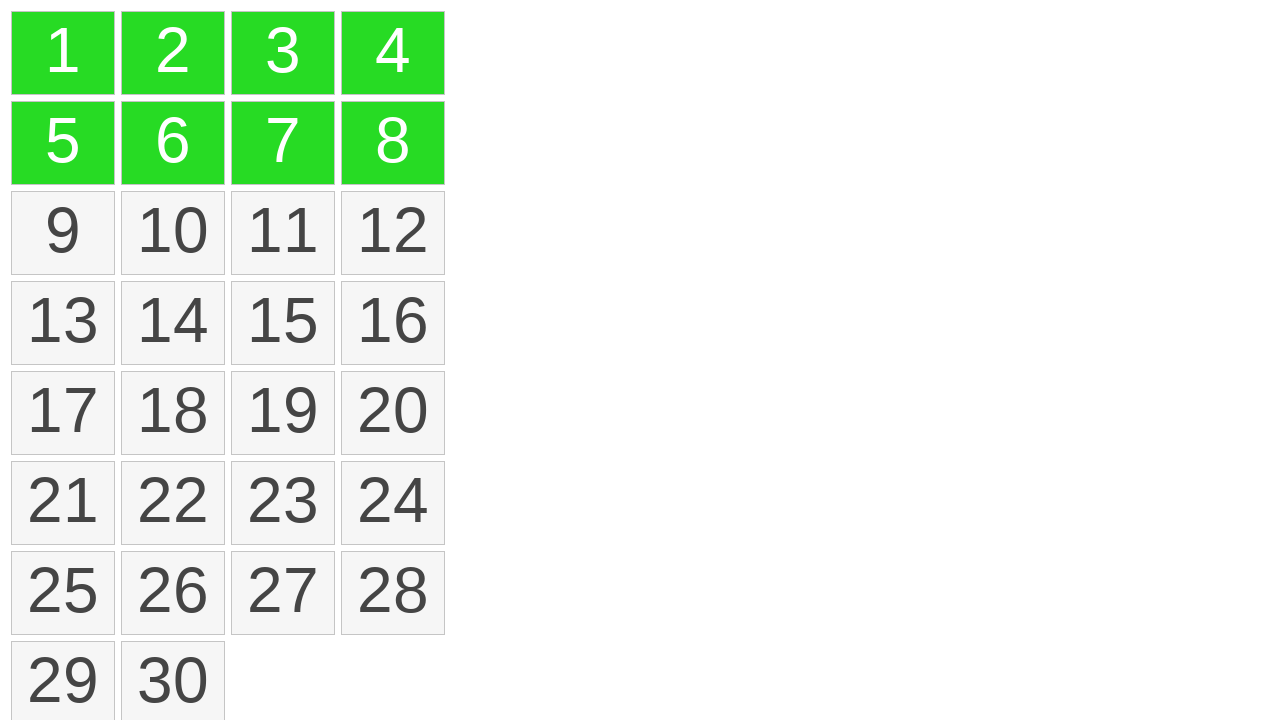